Tests dynamic content loading where hidden content becomes visible after clicking a start button

Starting URL: http://the-internet.herokuapp.com/dynamic_loading/1

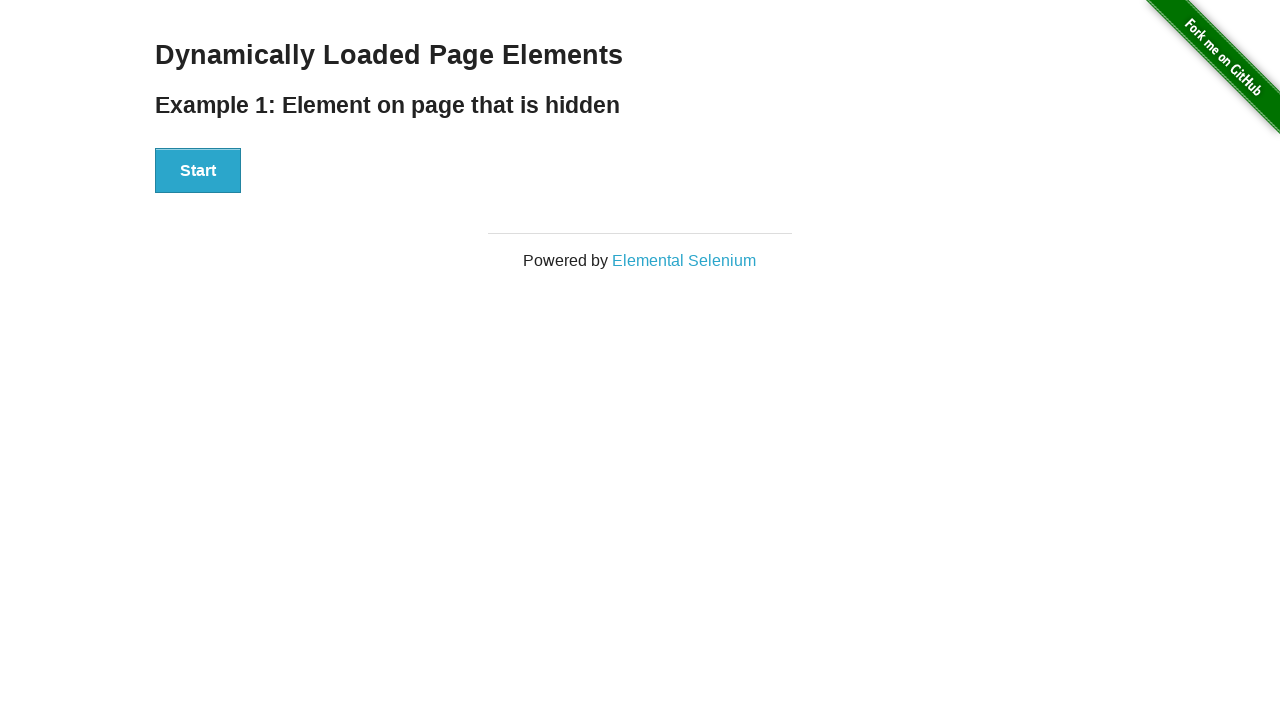

Clicked start button to trigger dynamic content loading at (198, 171) on #start>button
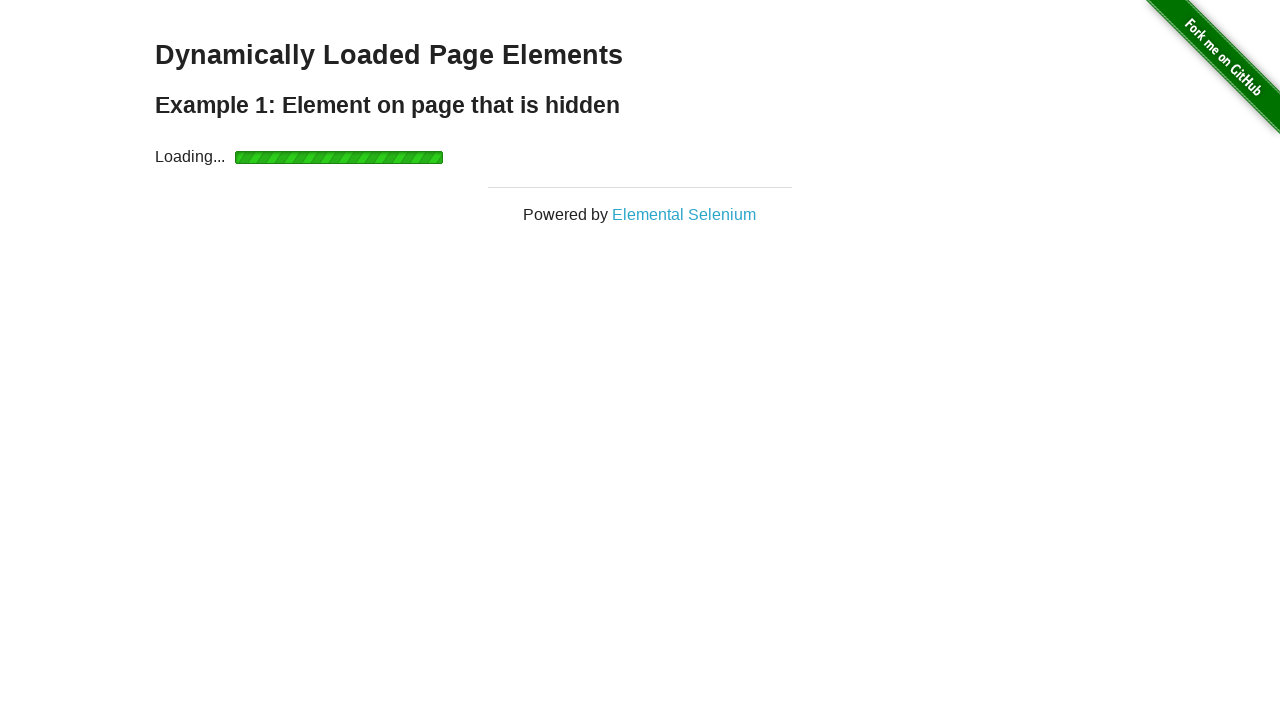

Hidden content became visible after start button click
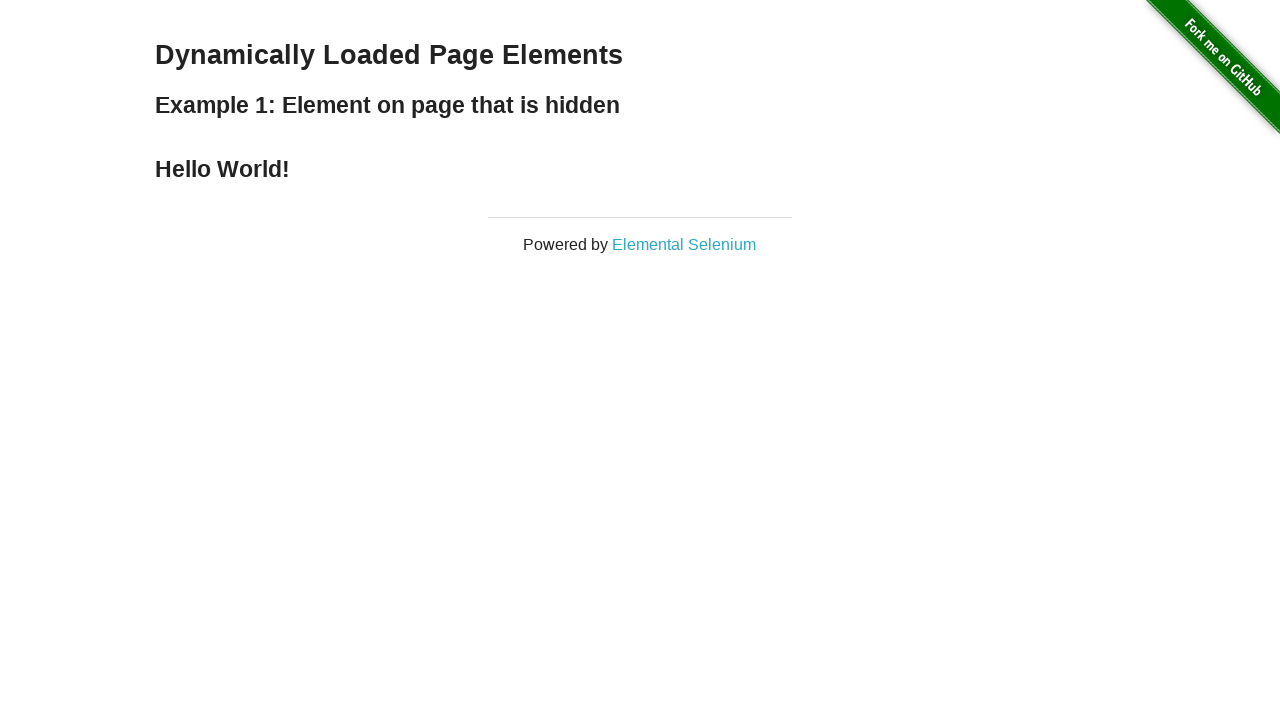

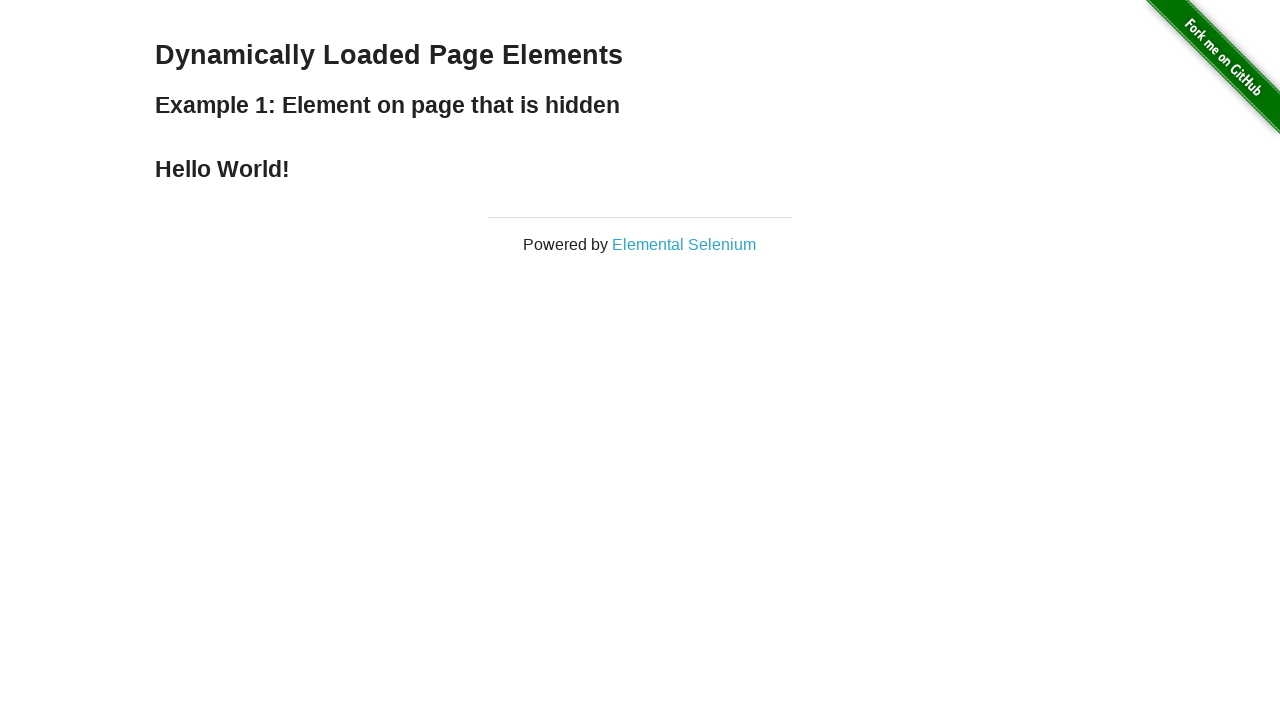